Tests autocomplete dropdown functionality by typing partial text, selecting an option from the dropdown, and verifying the selection

Starting URL: https://rahulshettyacademy.com/AutomationPractice/

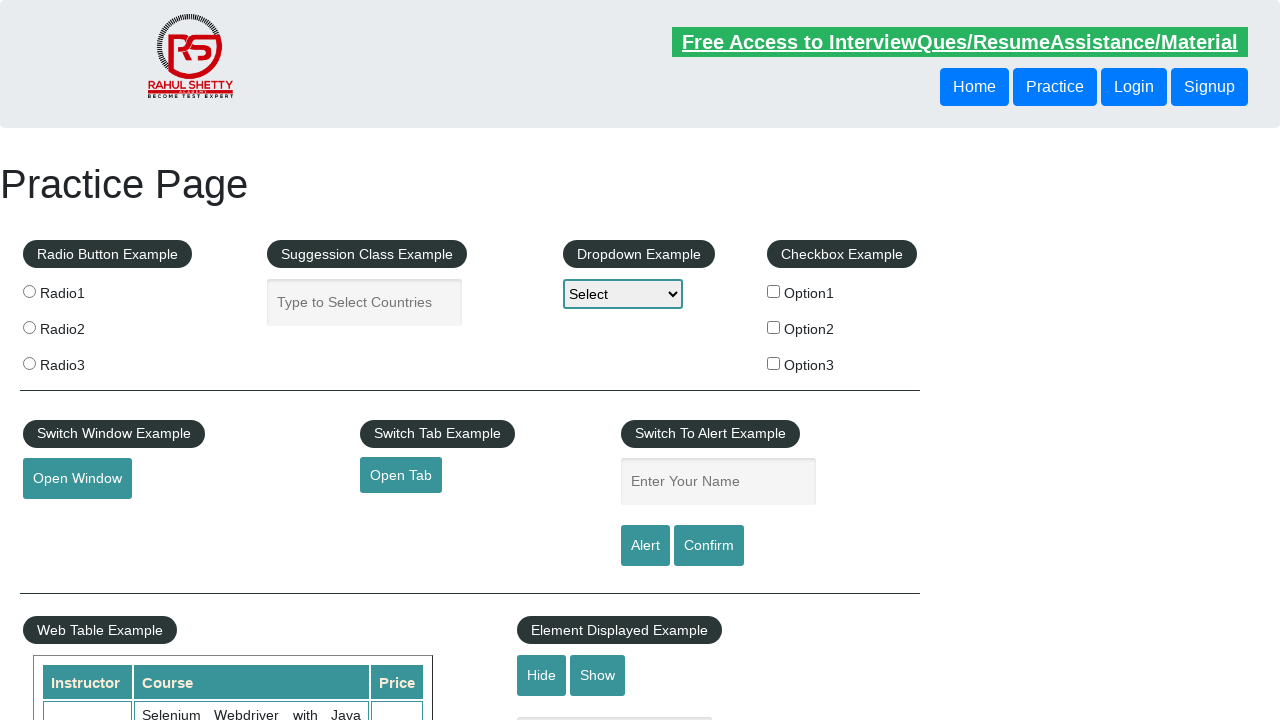

Filled autocomplete field with 'Ind' on #autocomplete
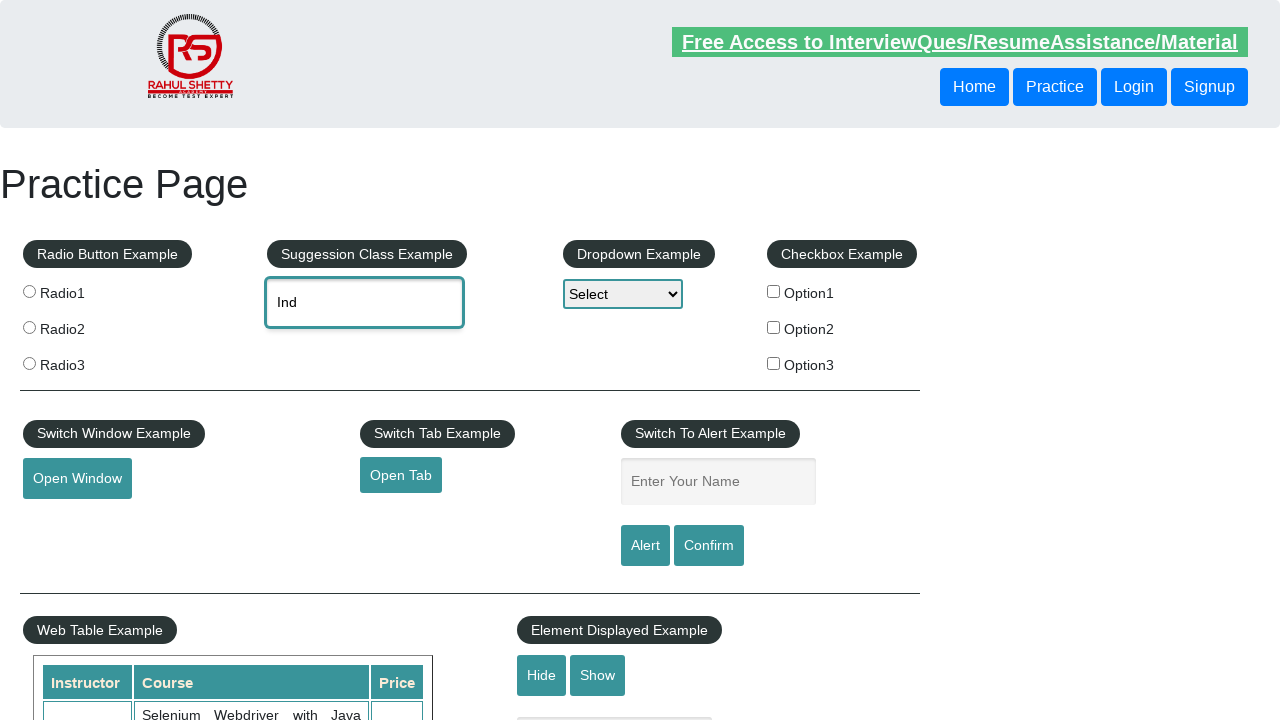

Waited for dropdown option 'India' to appear
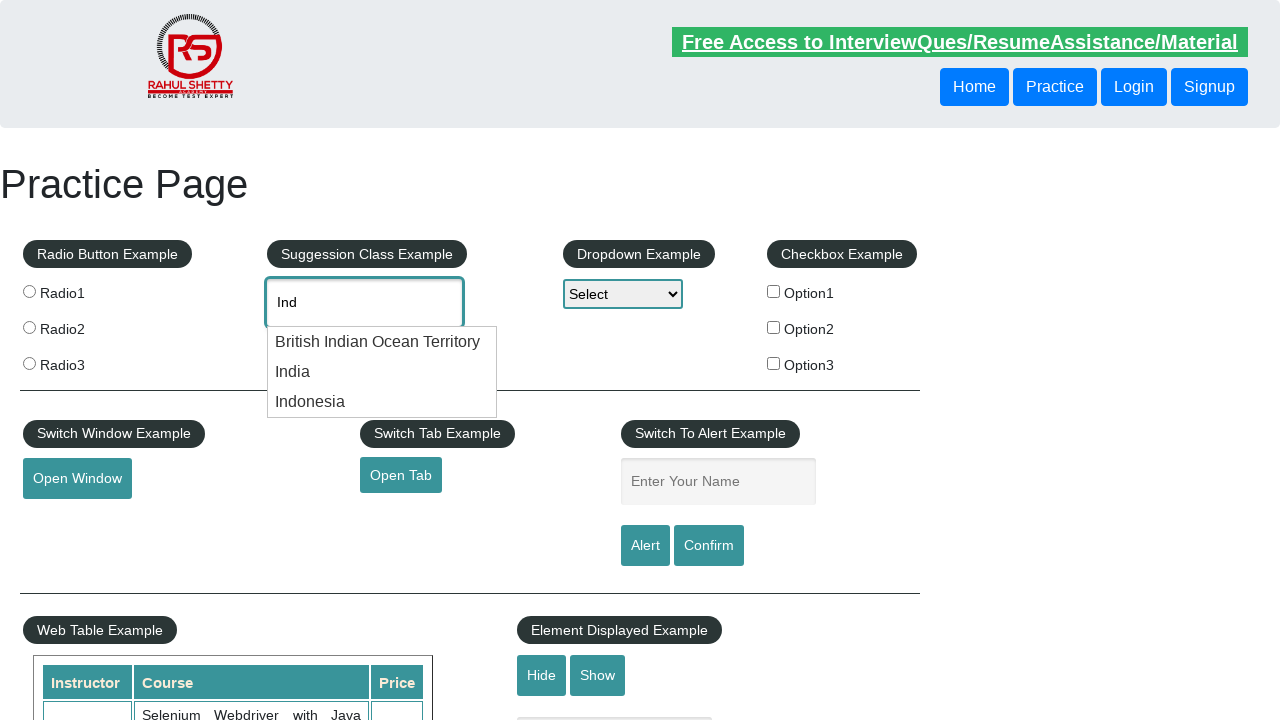

Clicked on 'India' option from autocomplete dropdown at (382, 372) on xpath=//li/div[text()='India']
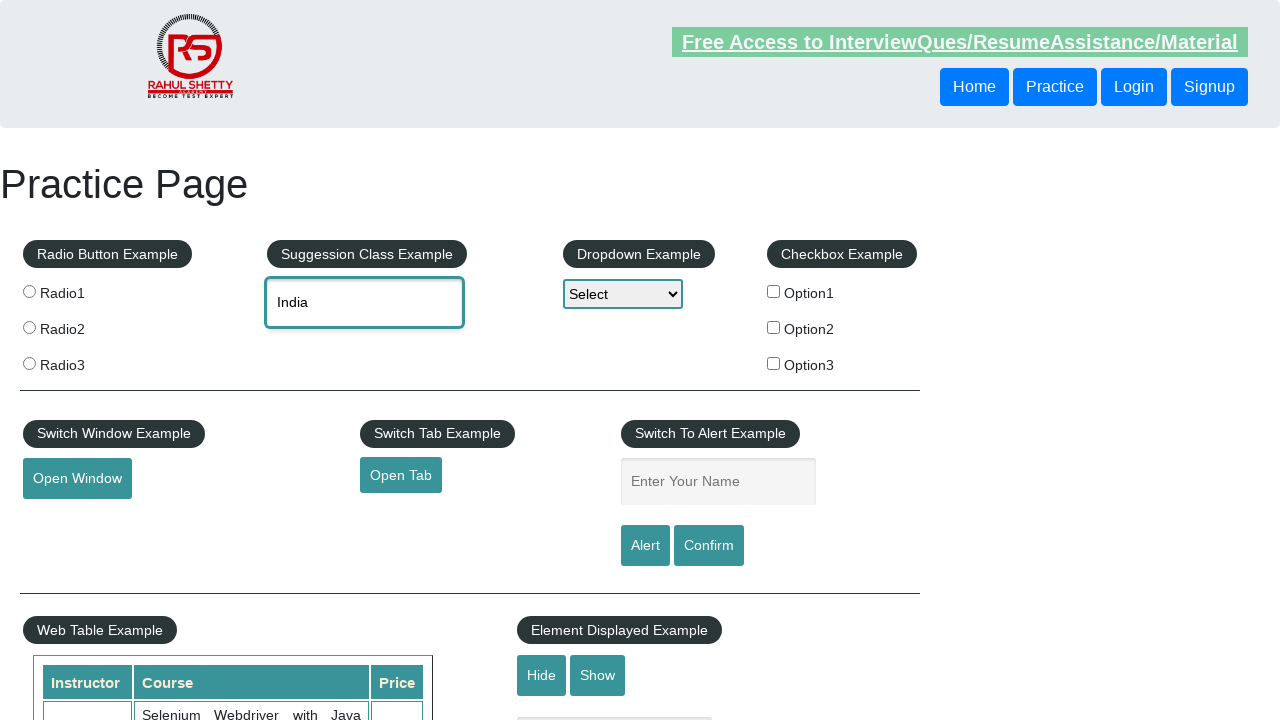

Retrieved selected value from autocomplete field: 'India'
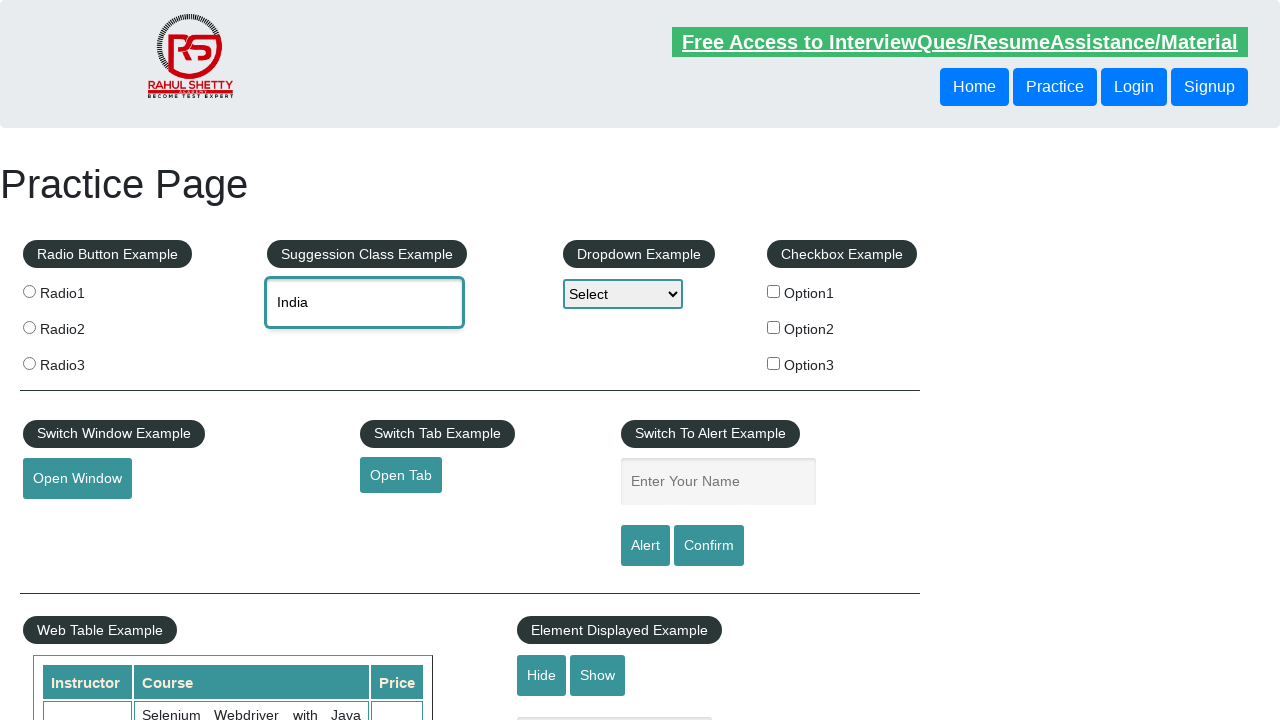

Verified that 'India' was correctly selected in autocomplete field
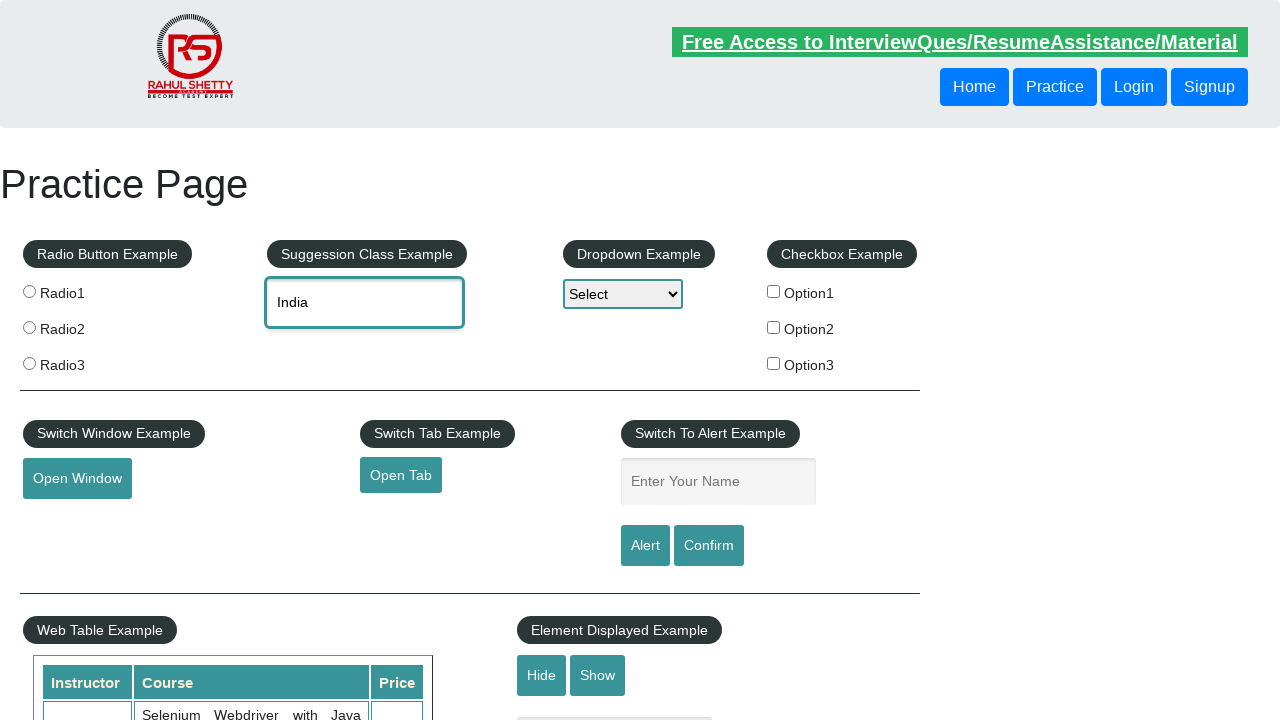

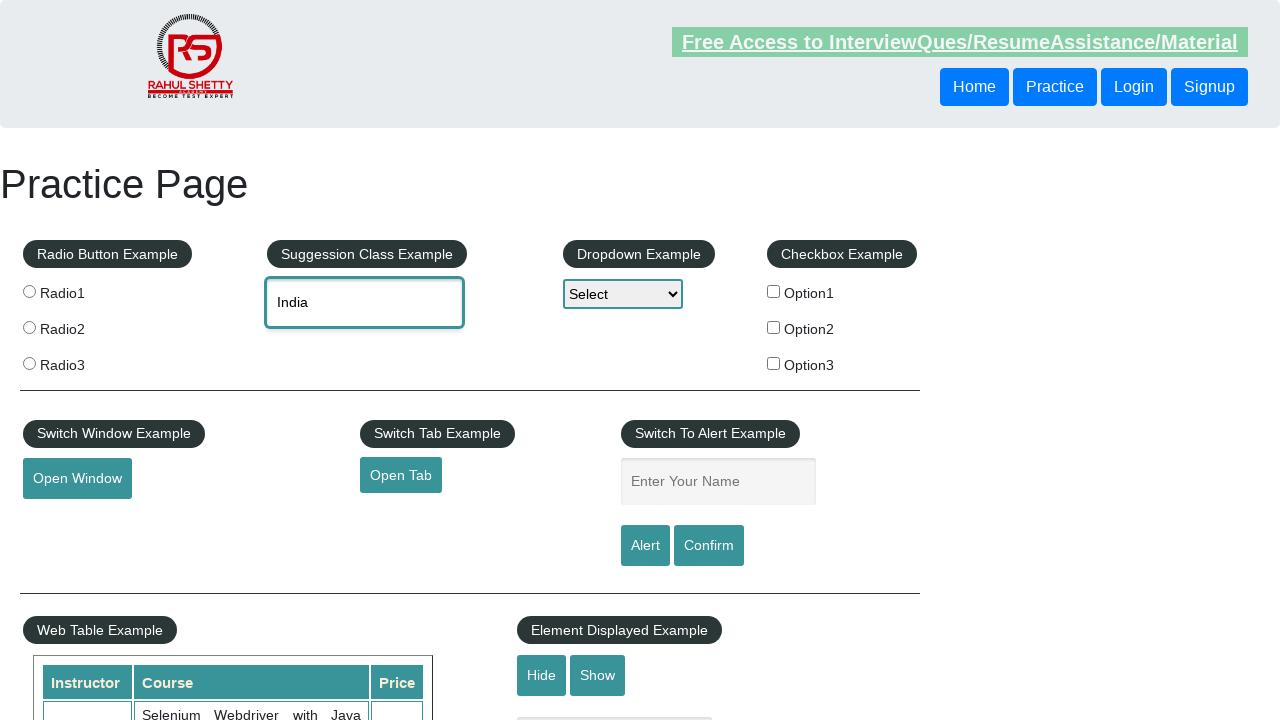